Tests multi-select dropdown functionality by selecting multiple options, deselecting them, and then interacting with a standard single-select dropdown on a public test page.

Starting URL: http://omayo.blogspot.com/

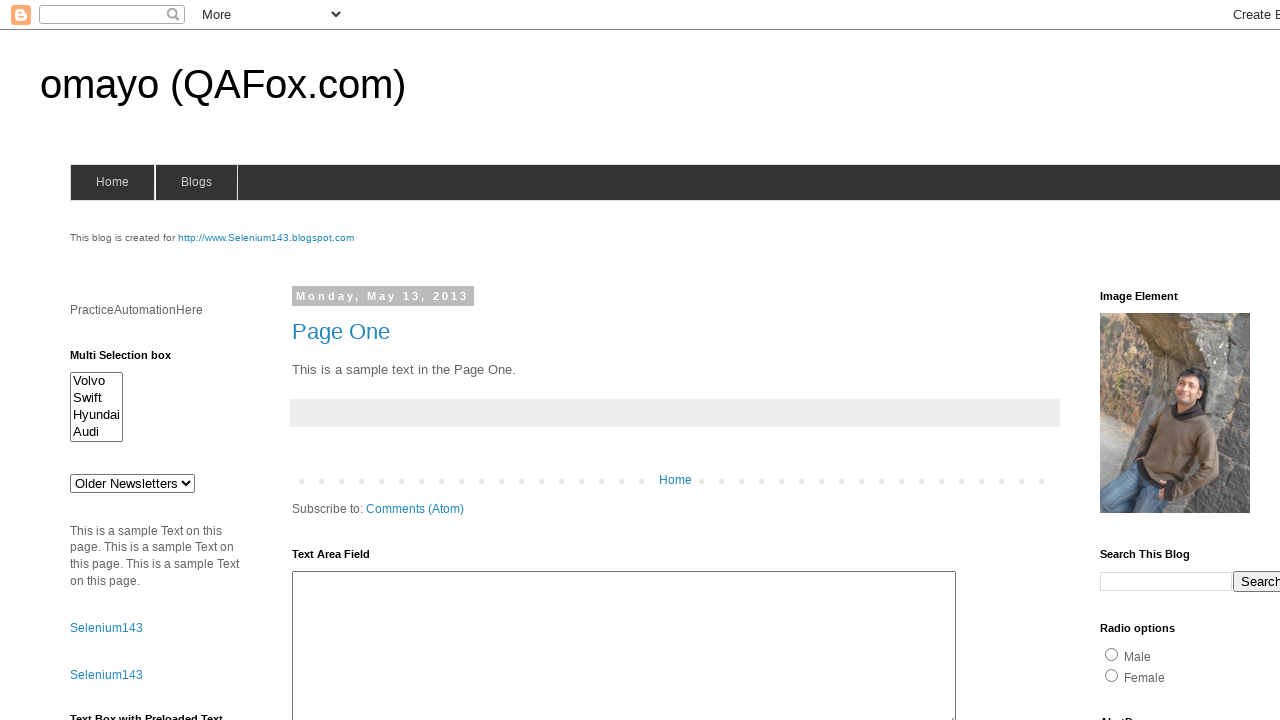

Selected option at index 0 from multi-select dropdown on #multiselect1
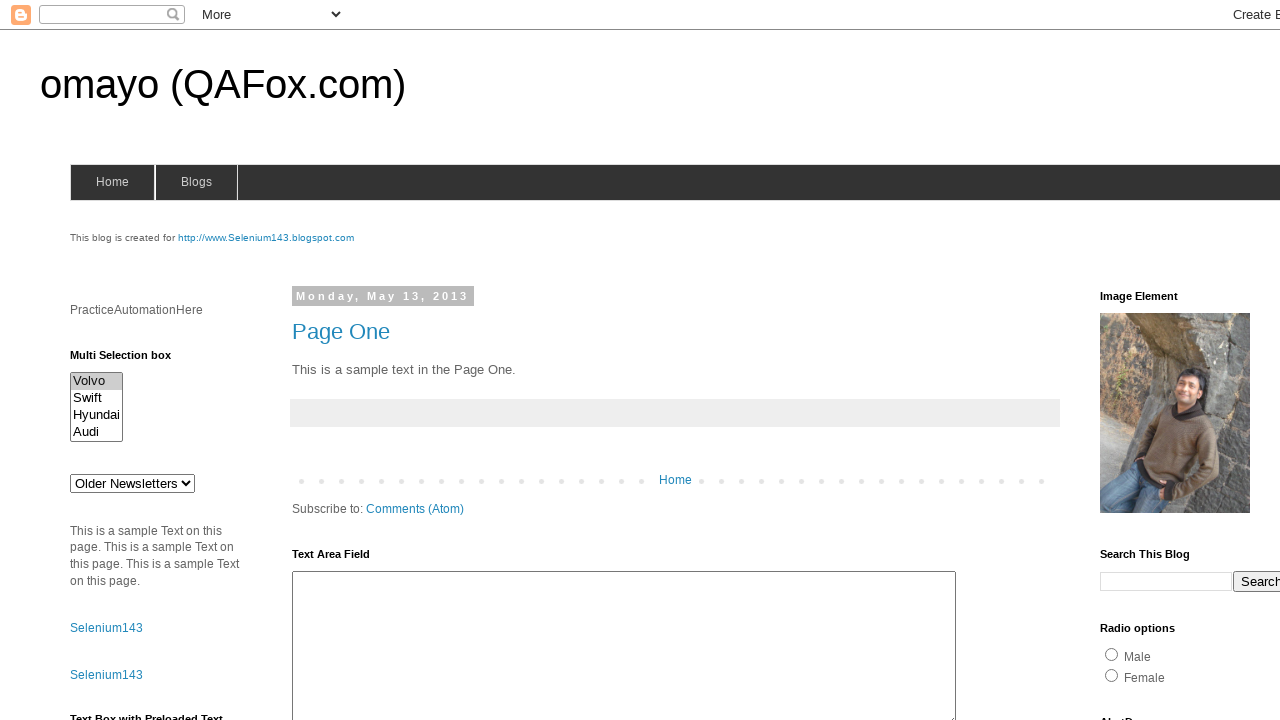

Selected option at index 2 from multi-select dropdown on #multiselect1
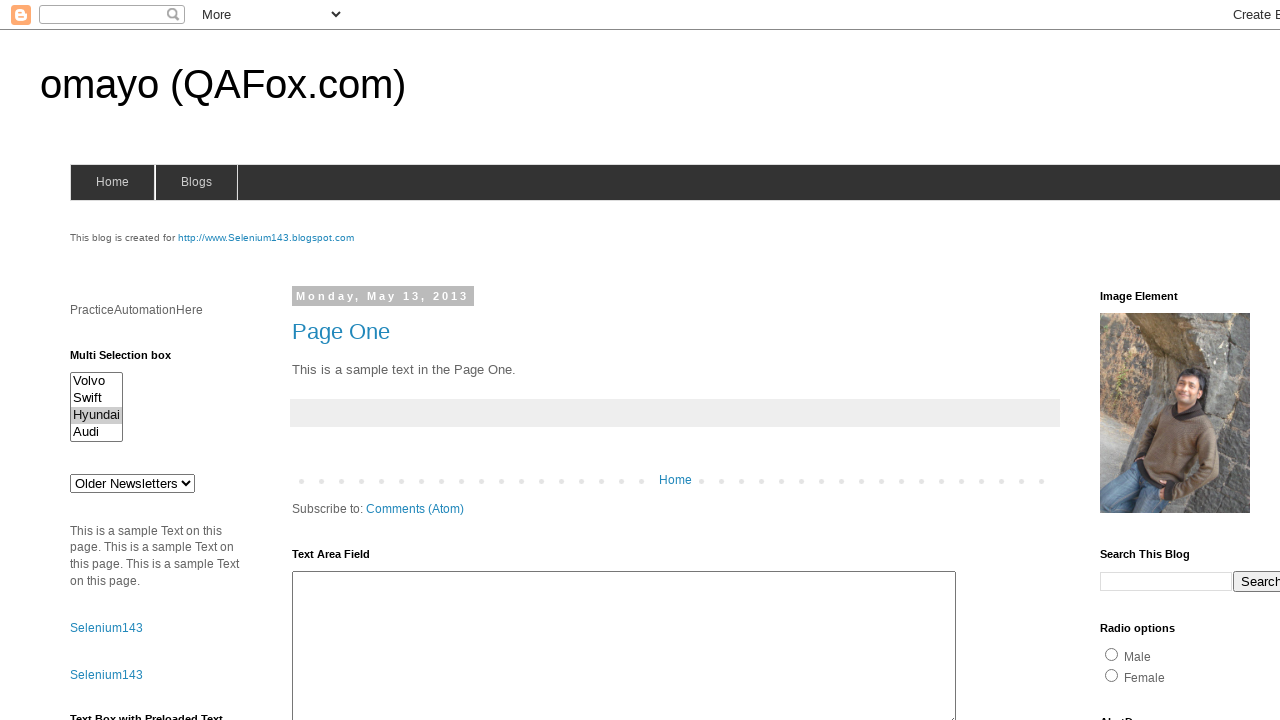

Selected option at index 3 from multi-select dropdown on #multiselect1
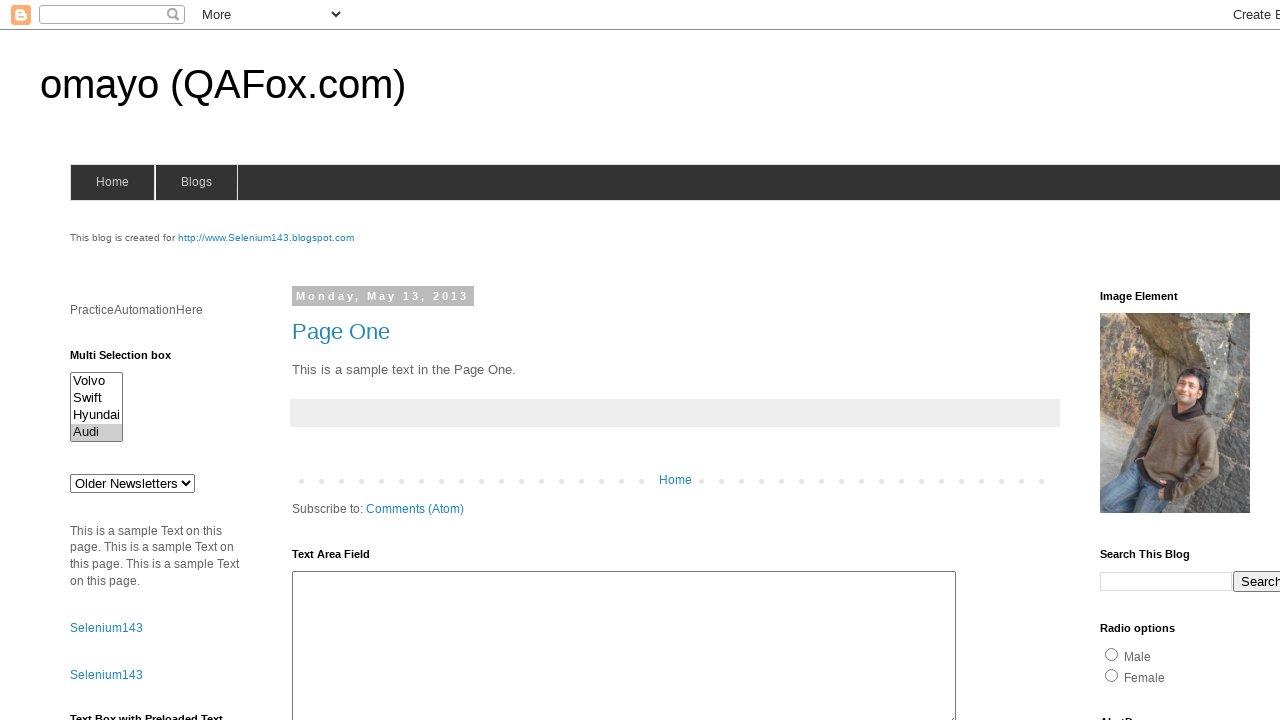

Deselected all options from multi-select dropdown on #multiselect1
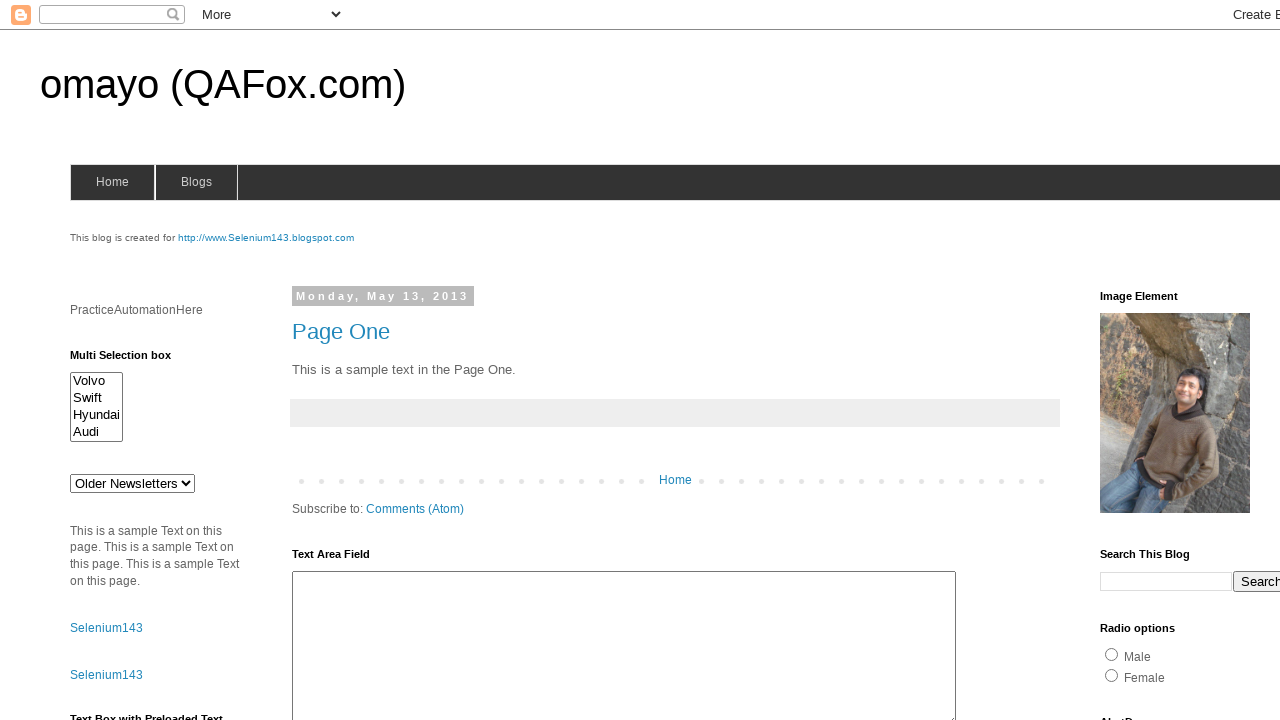

Clicked on standard dropdown element at (132, 483) on select#drop1
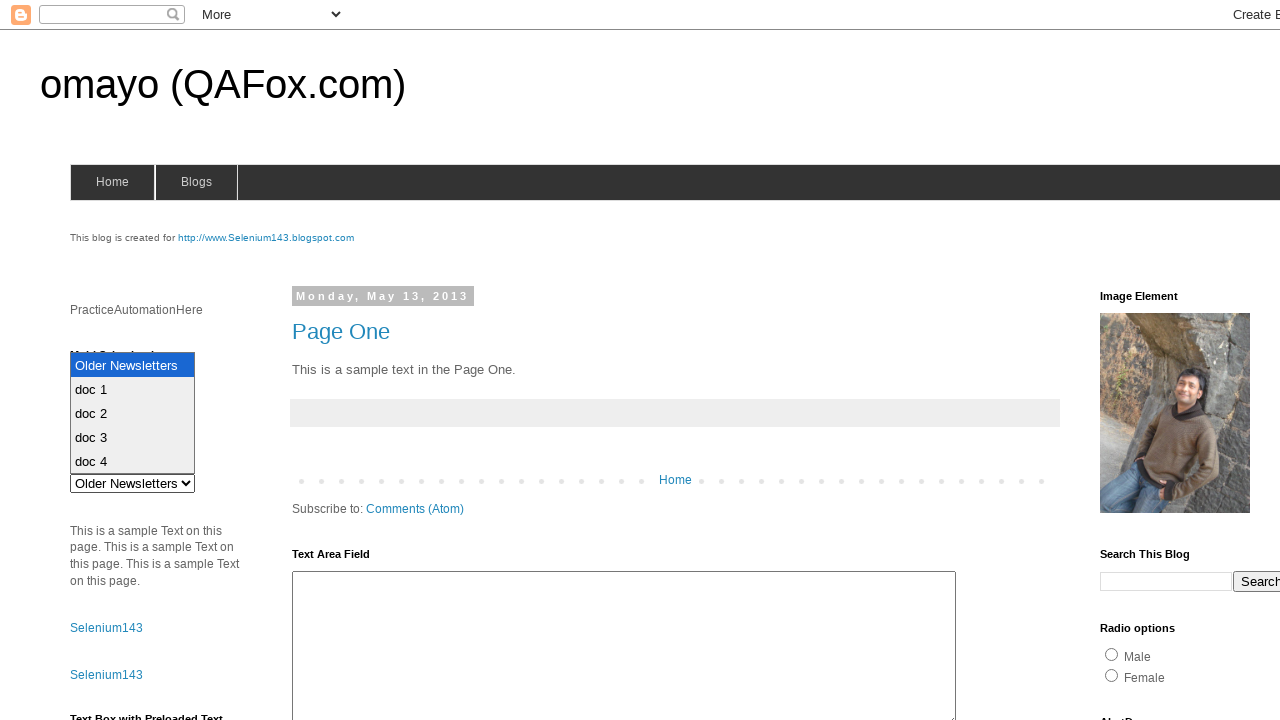

Selected option at index 2 from standard dropdown on select#drop1
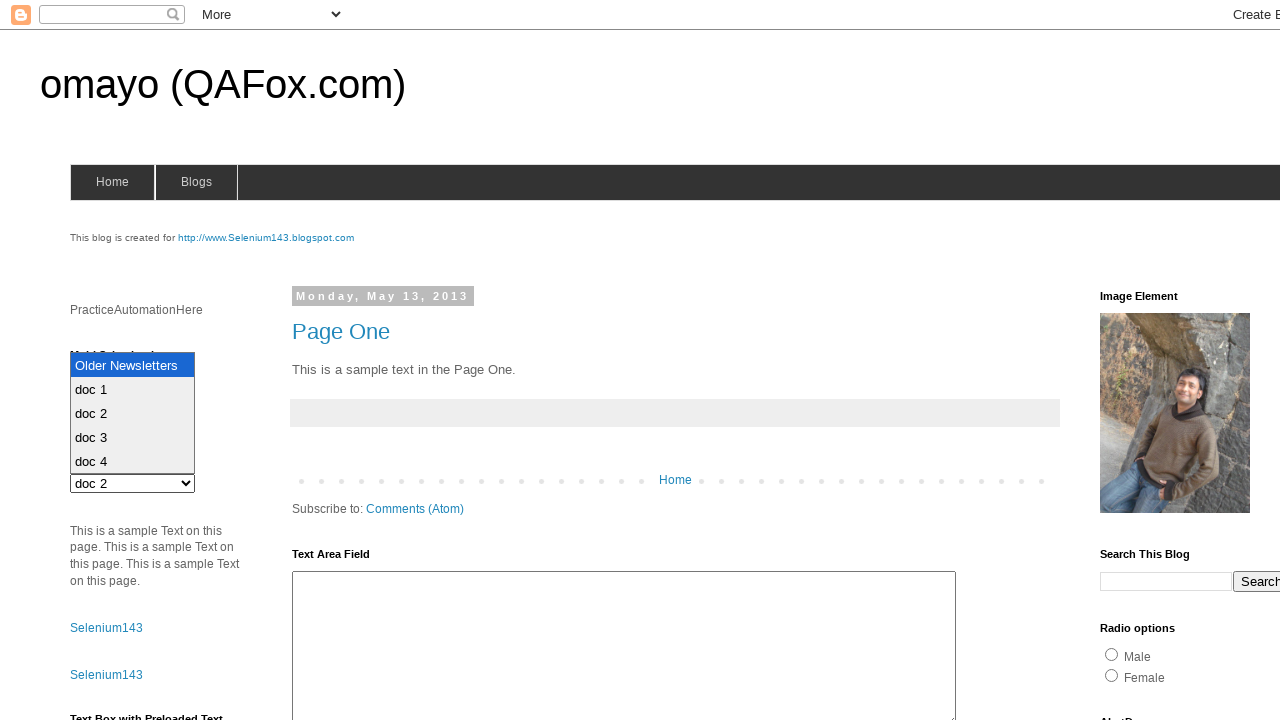

Waited 500ms to observe the selection
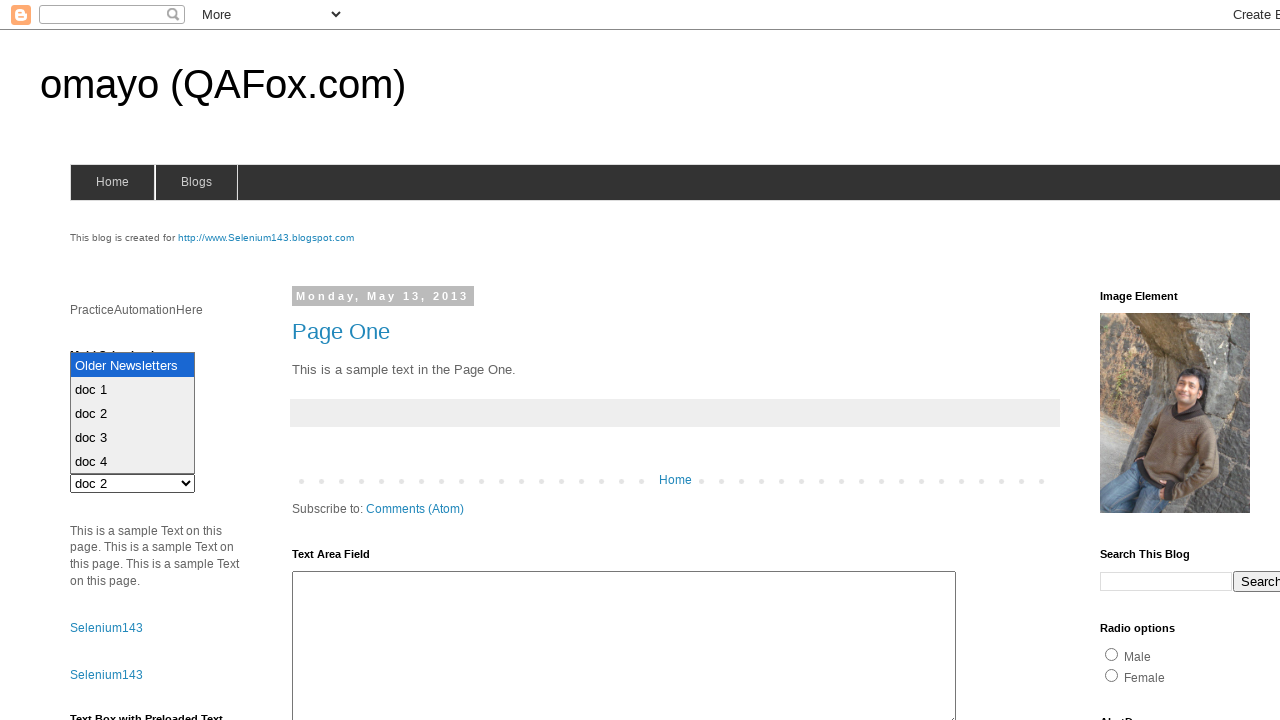

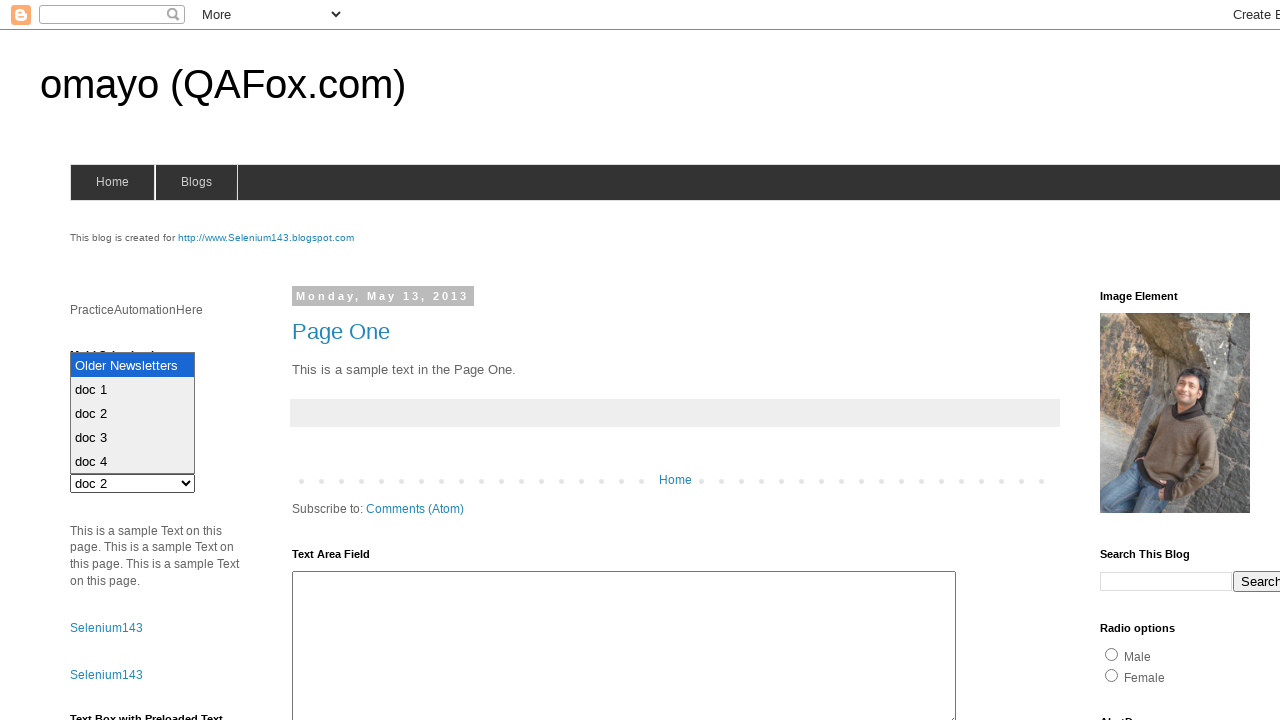